Tests the Community link on Nubia homepage by clicking it and navigating back

Starting URL: https://www.nubia.com/cn/

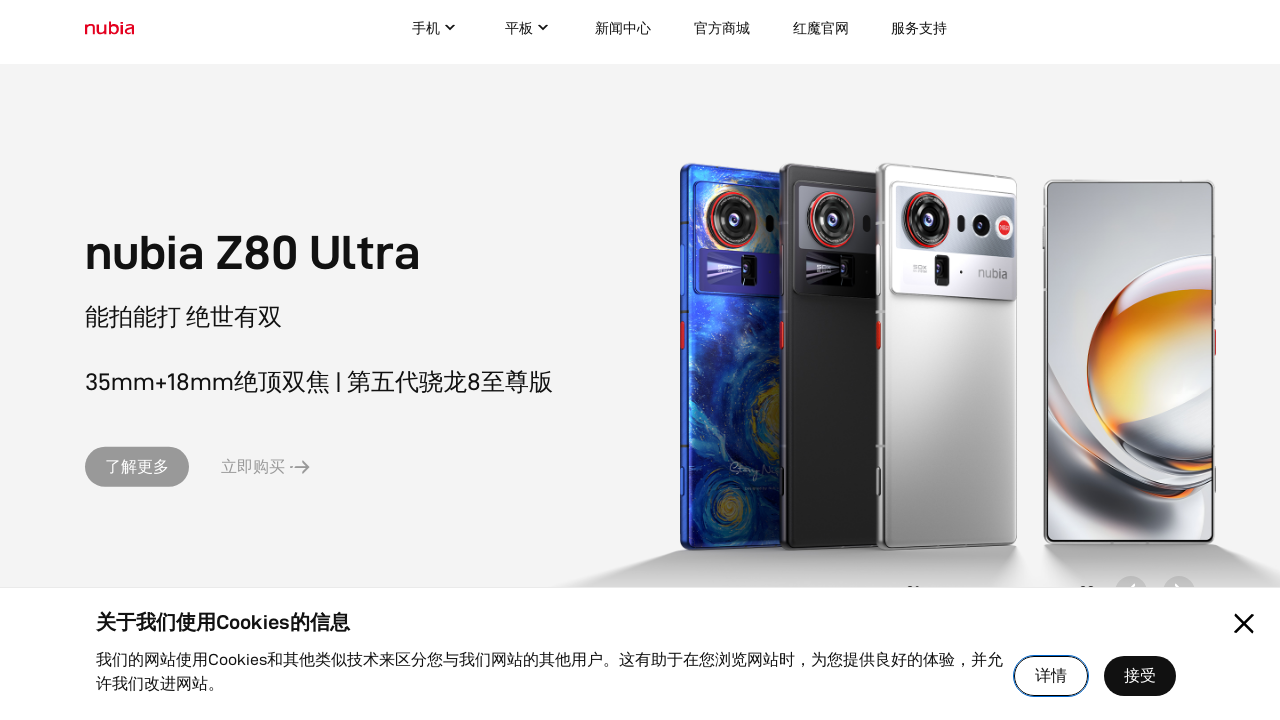

Clicked Community link on Nubia homepage at (551, 672) on text=/区/
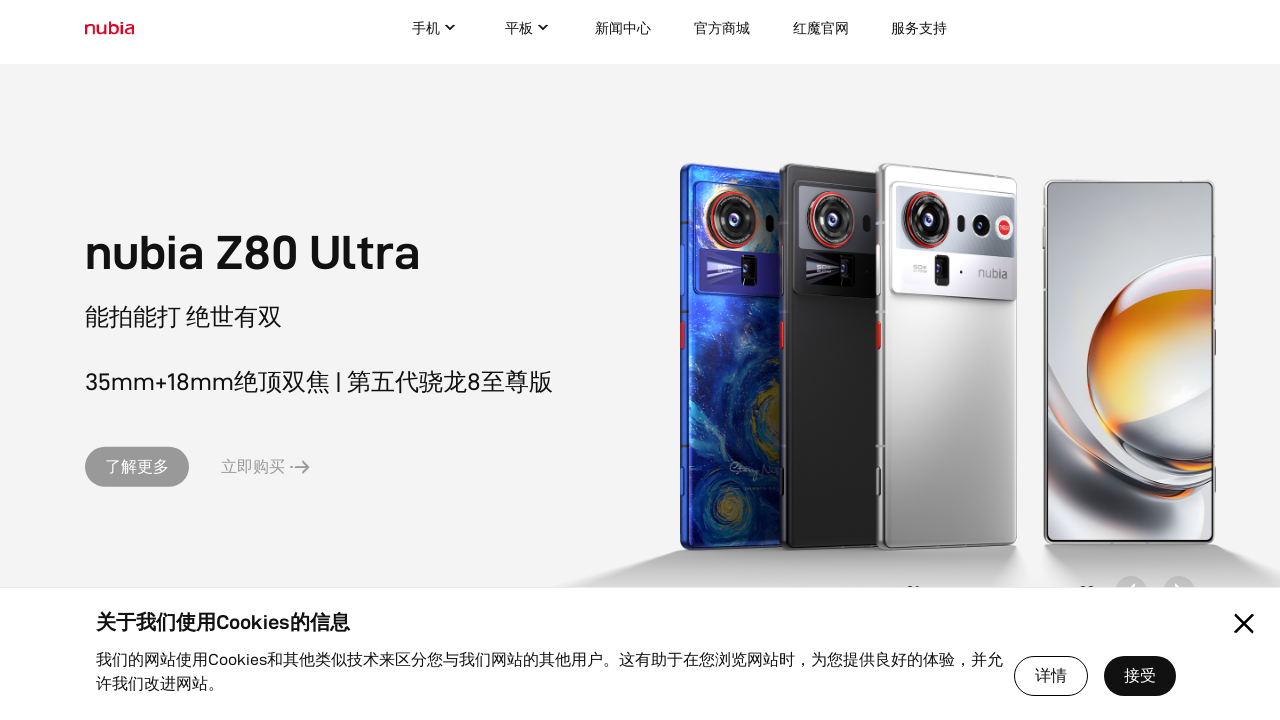

Navigated back to Nubia homepage
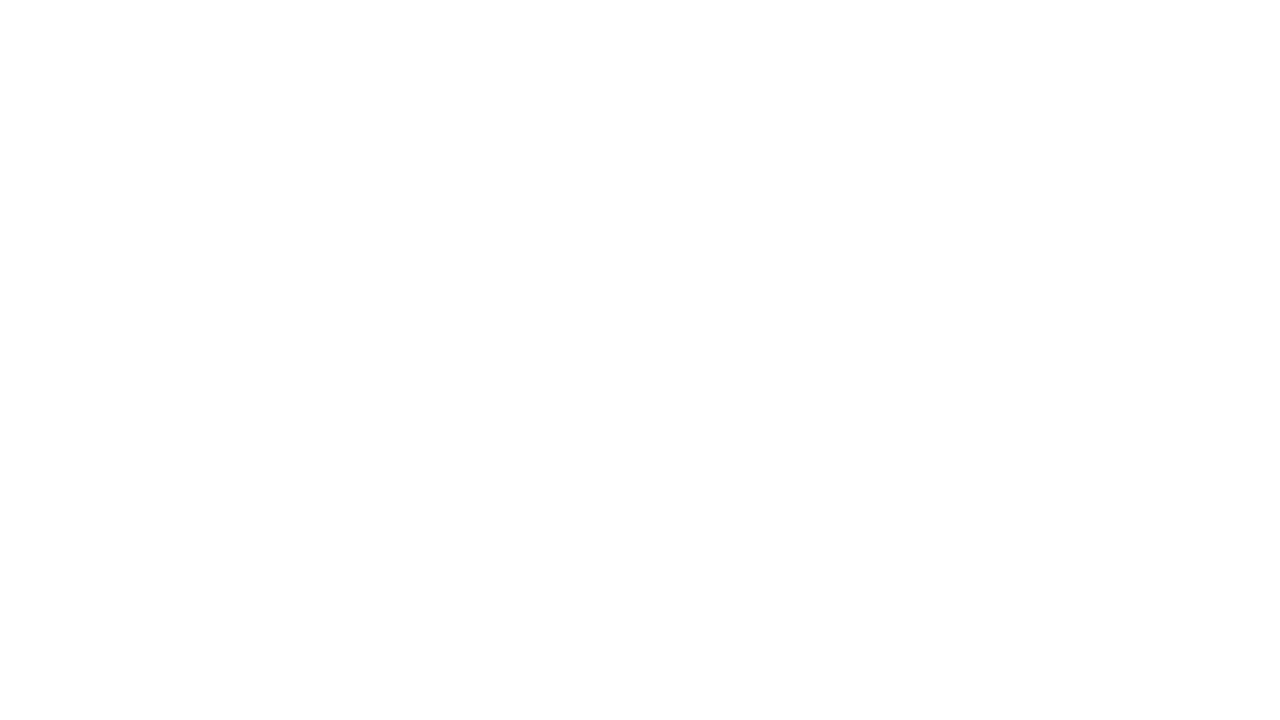

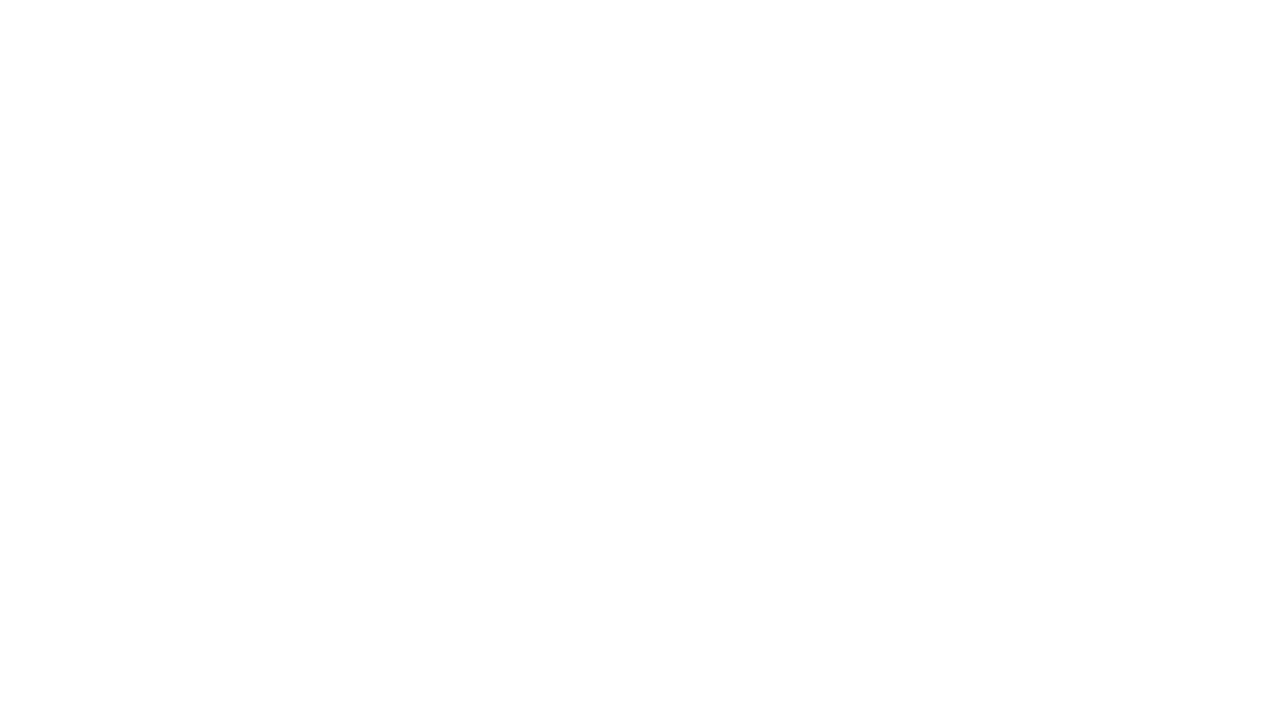